Tests navigation on an educational games website by clicking through links to different games (Memory Game, Hangman, Drag and Drop) and returning to the homepage via the logo link between each game.

Starting URL: https://beesmrt2.vercel.app/

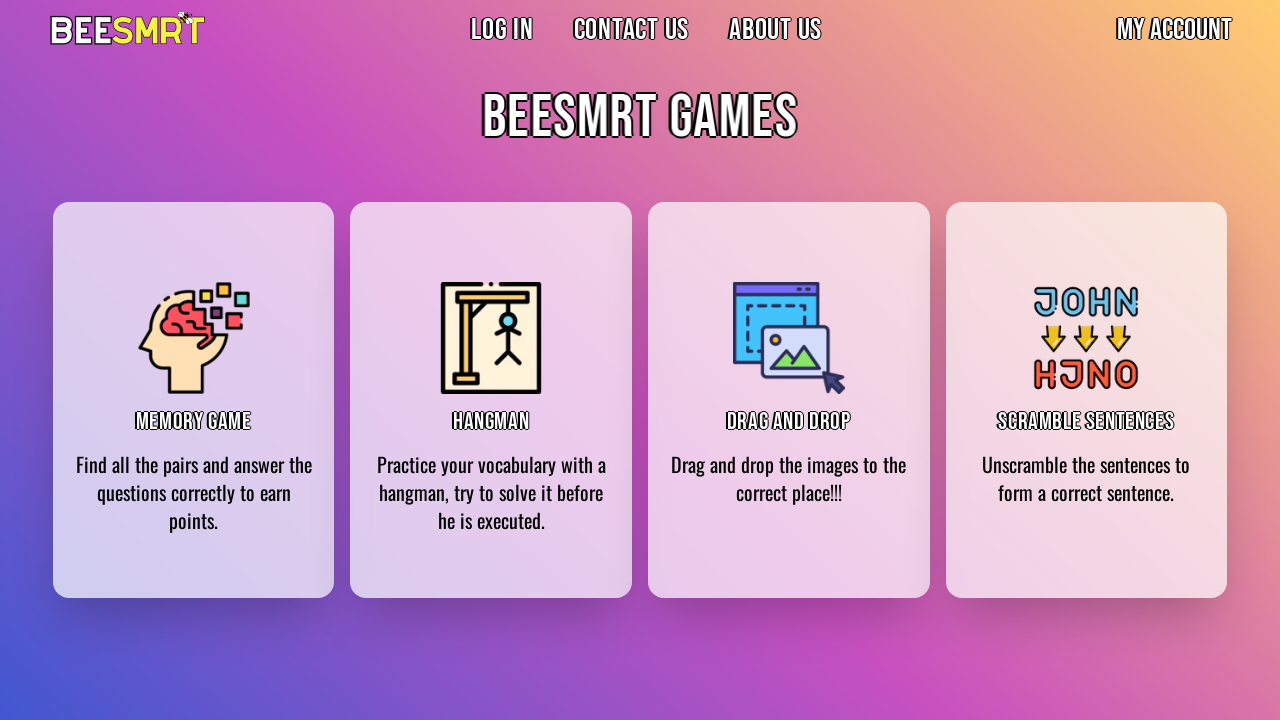

Clicked on Memory Game link at (194, 400) on internal:role=link[name="Memory Game Memory Game Find"i]
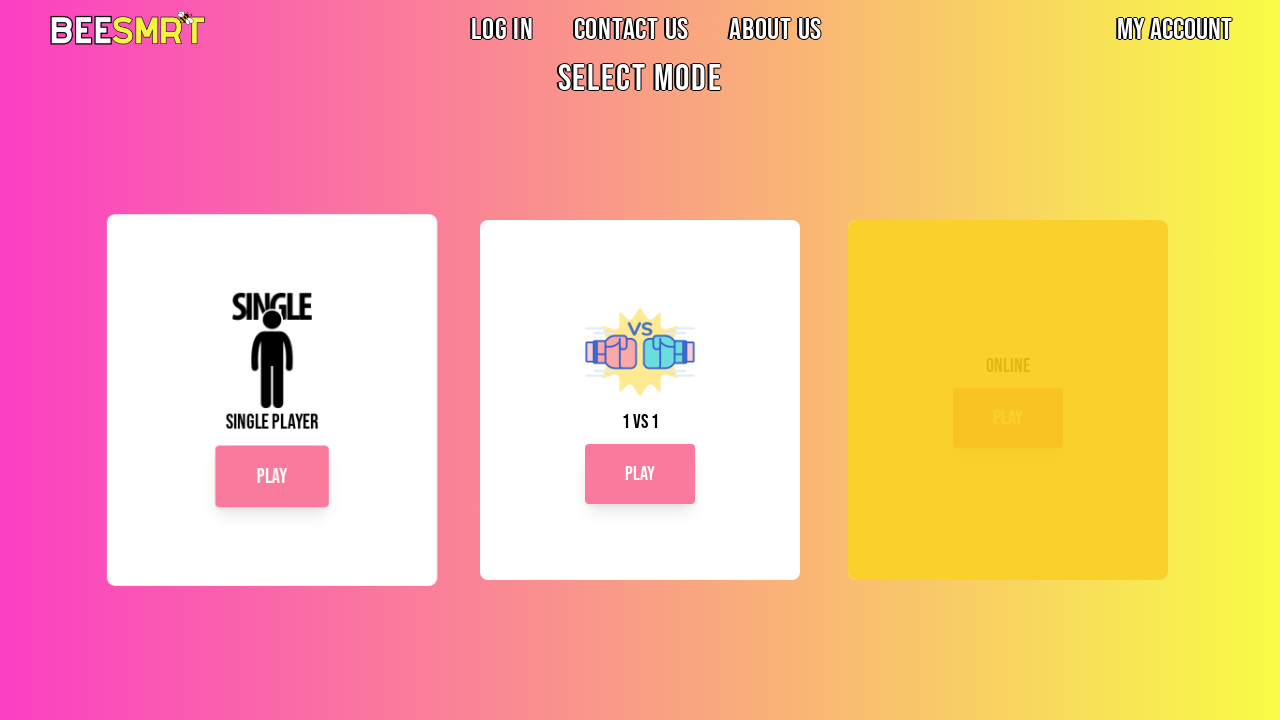

Clicked logo to return to homepage from Memory Game at (168, 30) on internal:role=link[name="logo"i]
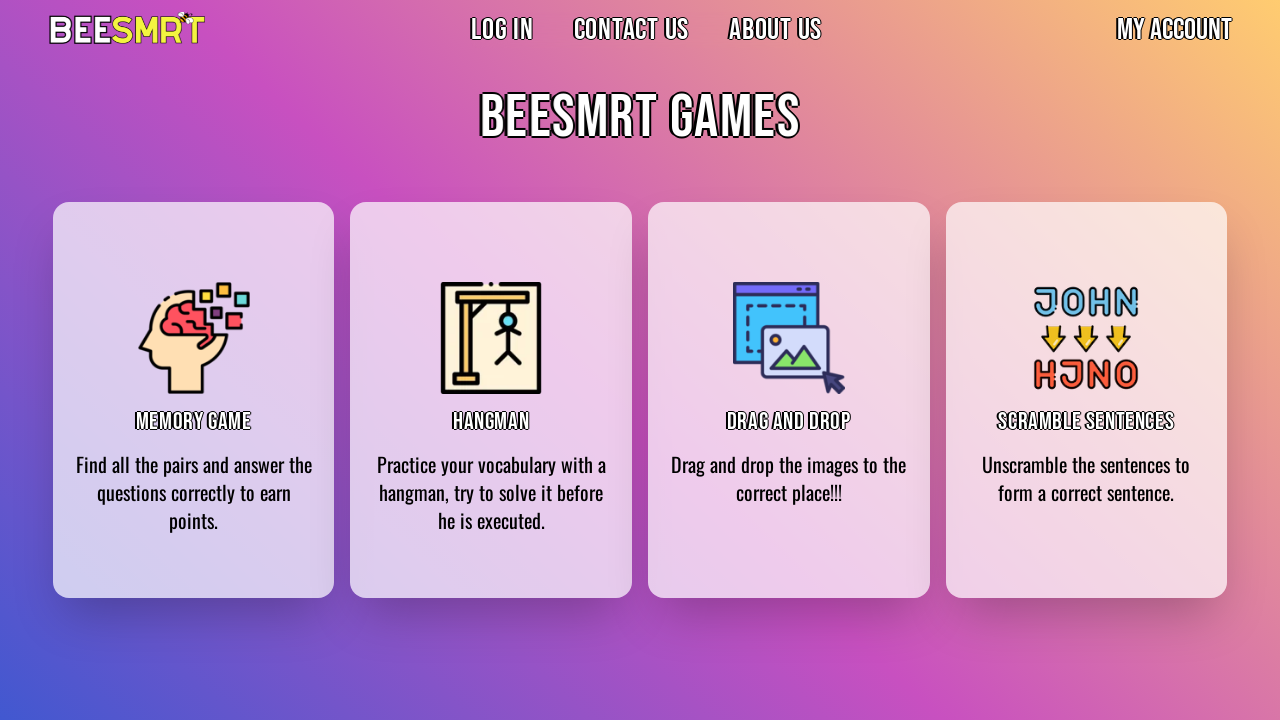

Clicked on Hangman link at (491, 400) on internal:role=link[name="Hangman Hangman Practice your"i]
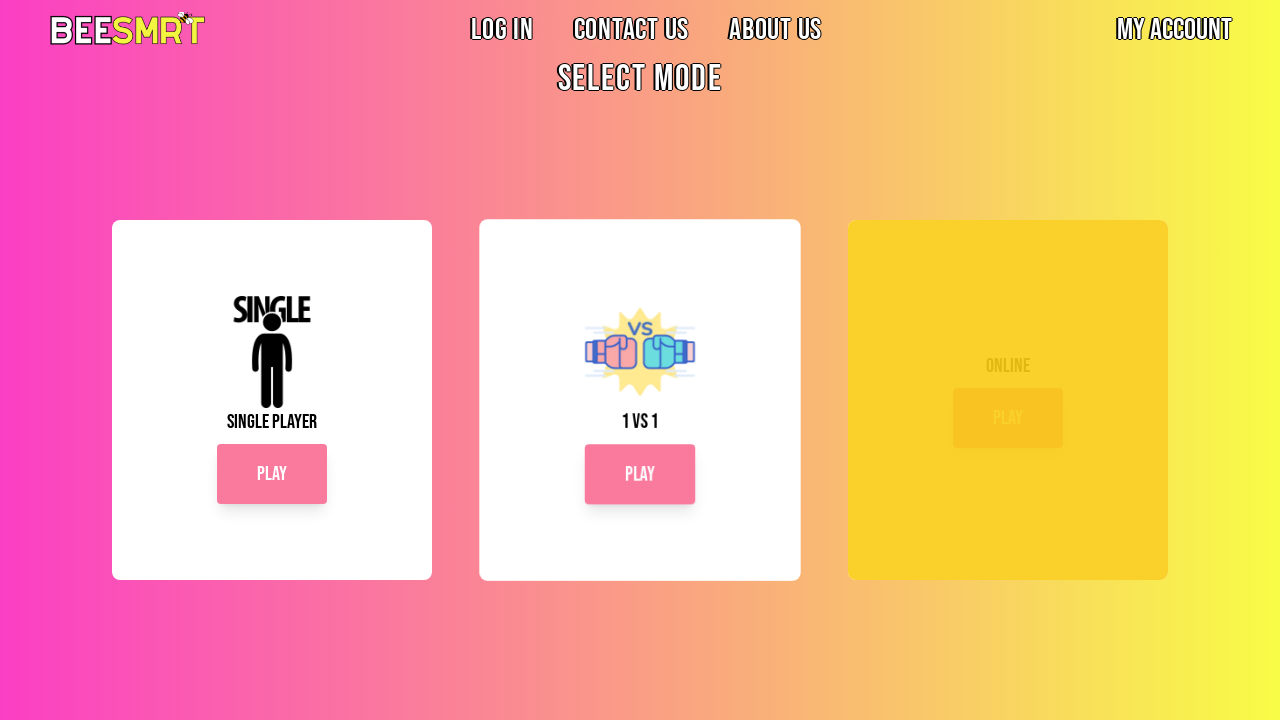

Clicked logo to return to homepage from Hangman at (168, 30) on internal:role=link[name="logo"i]
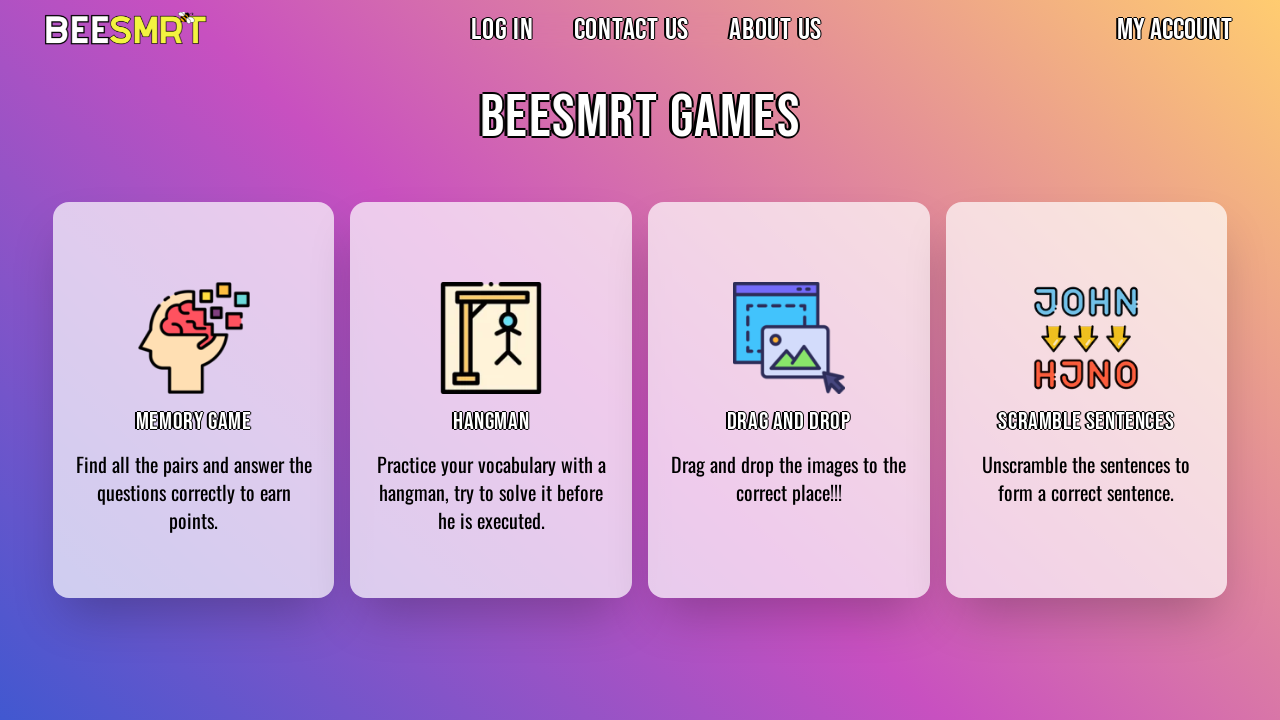

Clicked on Drag and Drop link at (789, 400) on internal:role=link[name="Drag and Drop Drag and Drop"i]
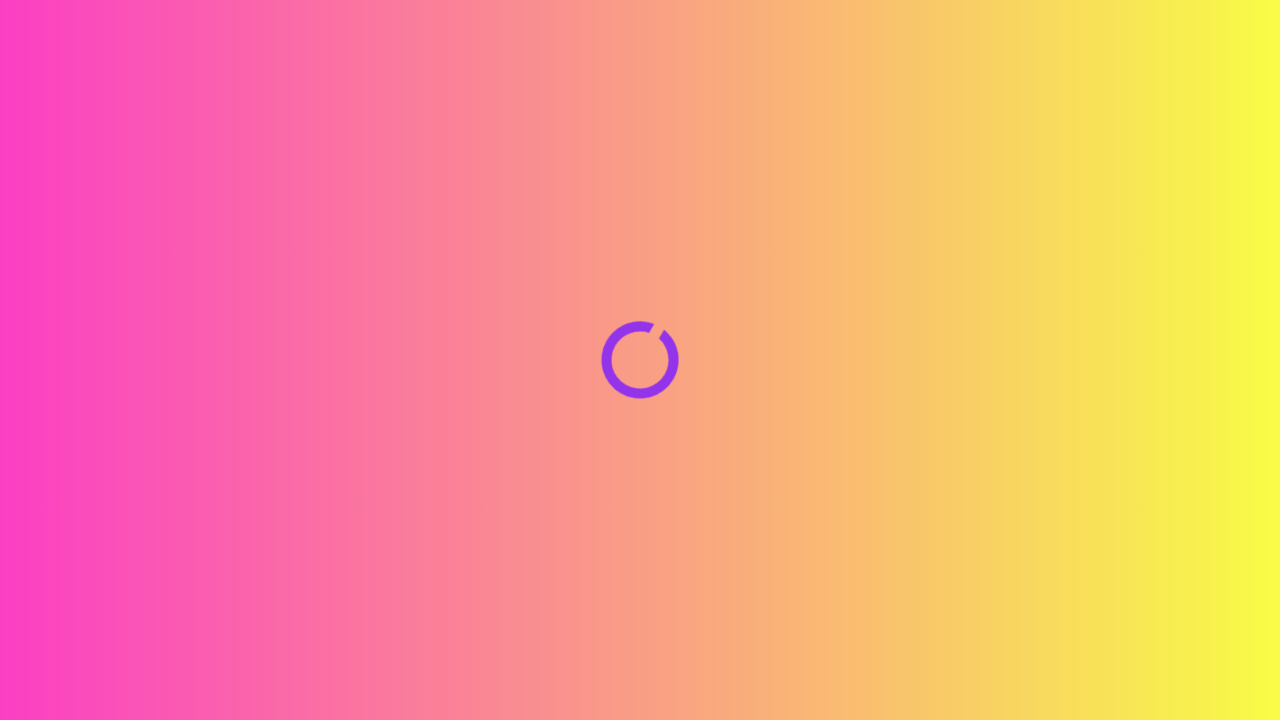

Clicked logo to return to homepage from Drag and Drop at (168, 30) on internal:role=link[name="logo"i]
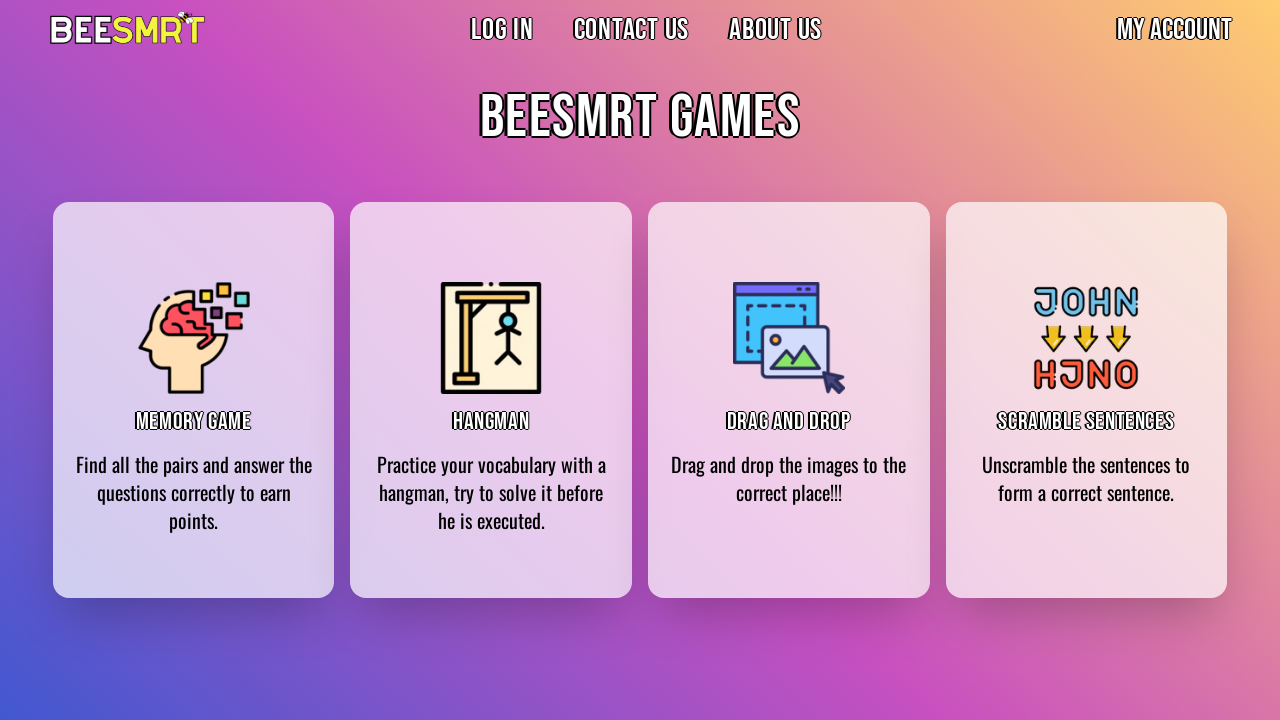

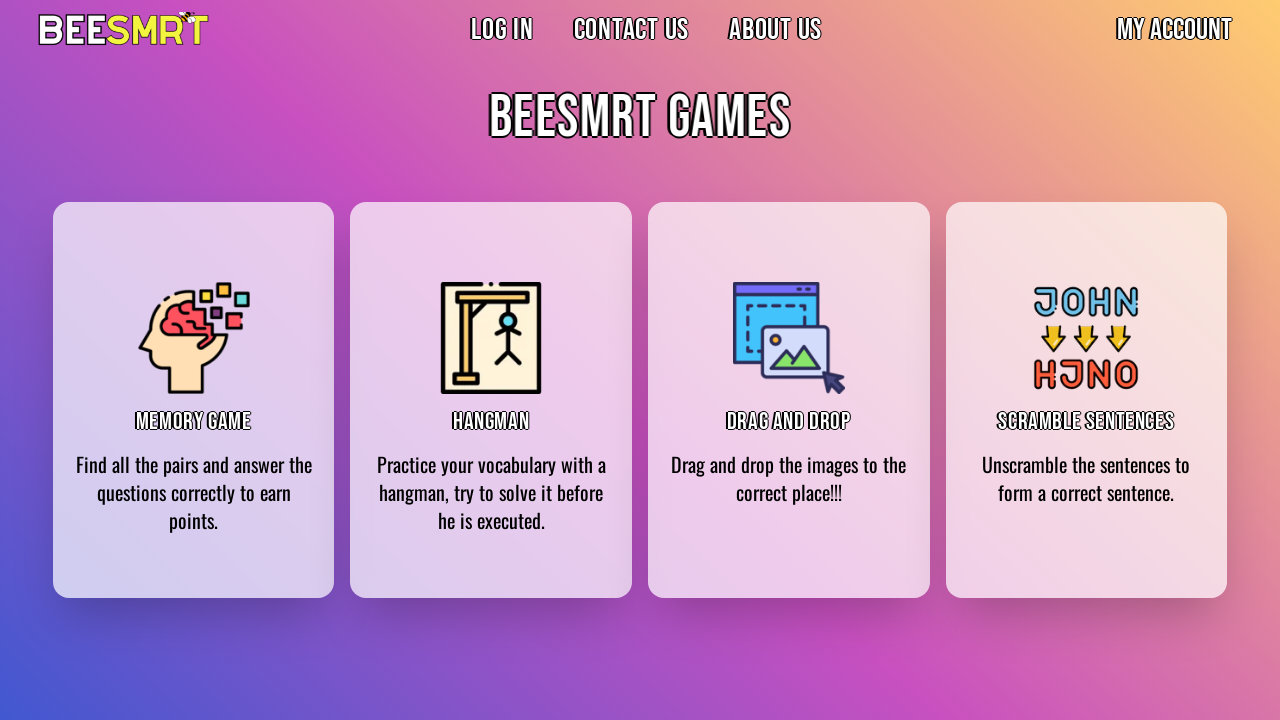